Tests navigation on Python.org by clicking the Donate link

Starting URL: https://www.python.org/

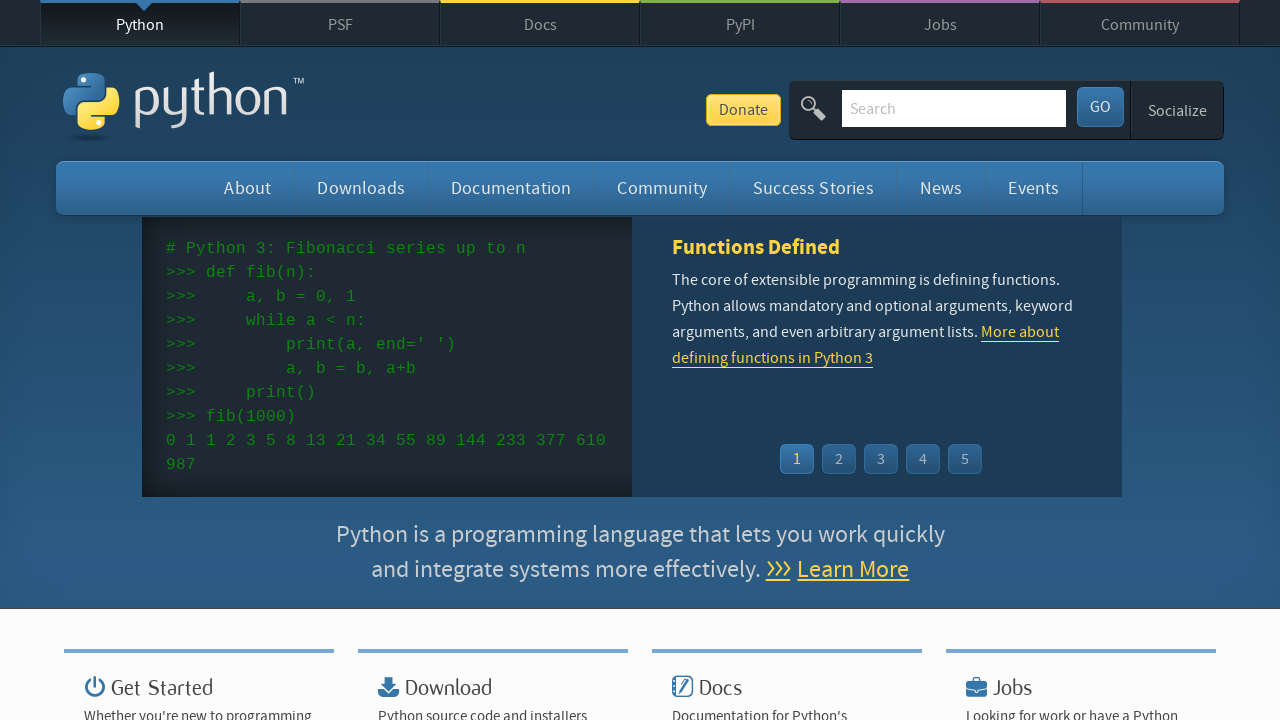

Navigated to https://www.python.org/
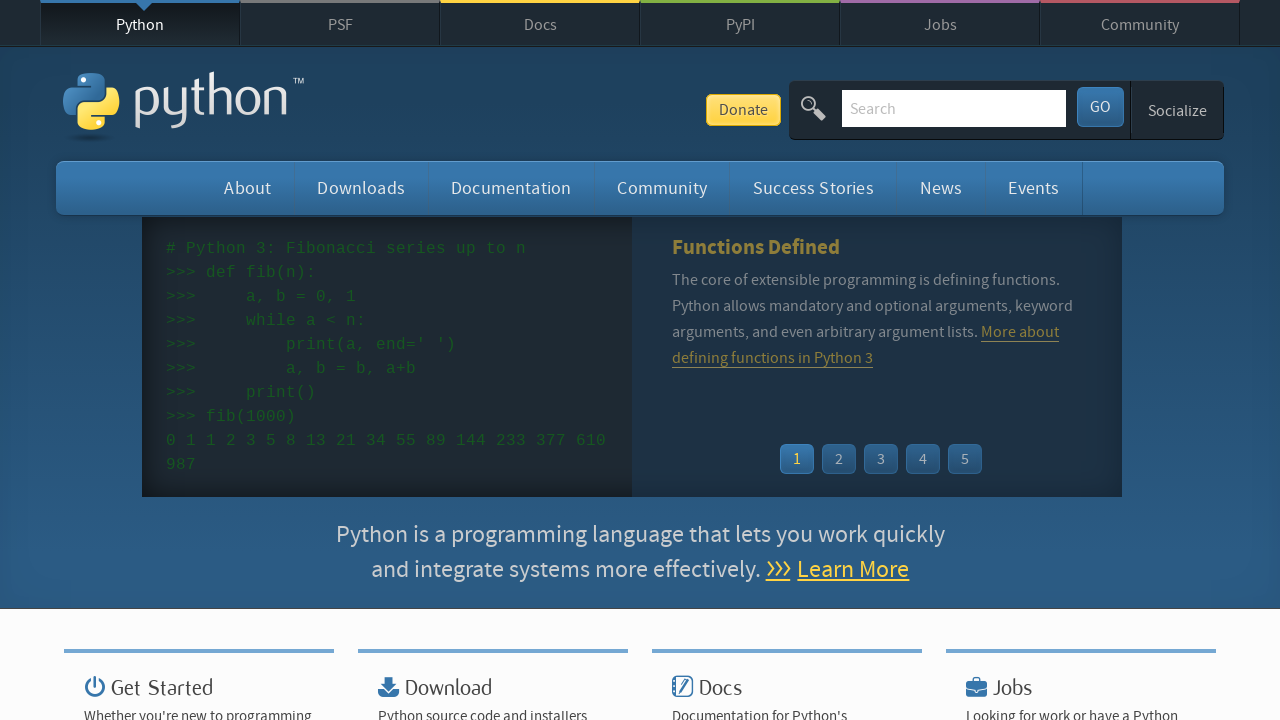

Clicked the Donate link at (743, 110) on text=Donate
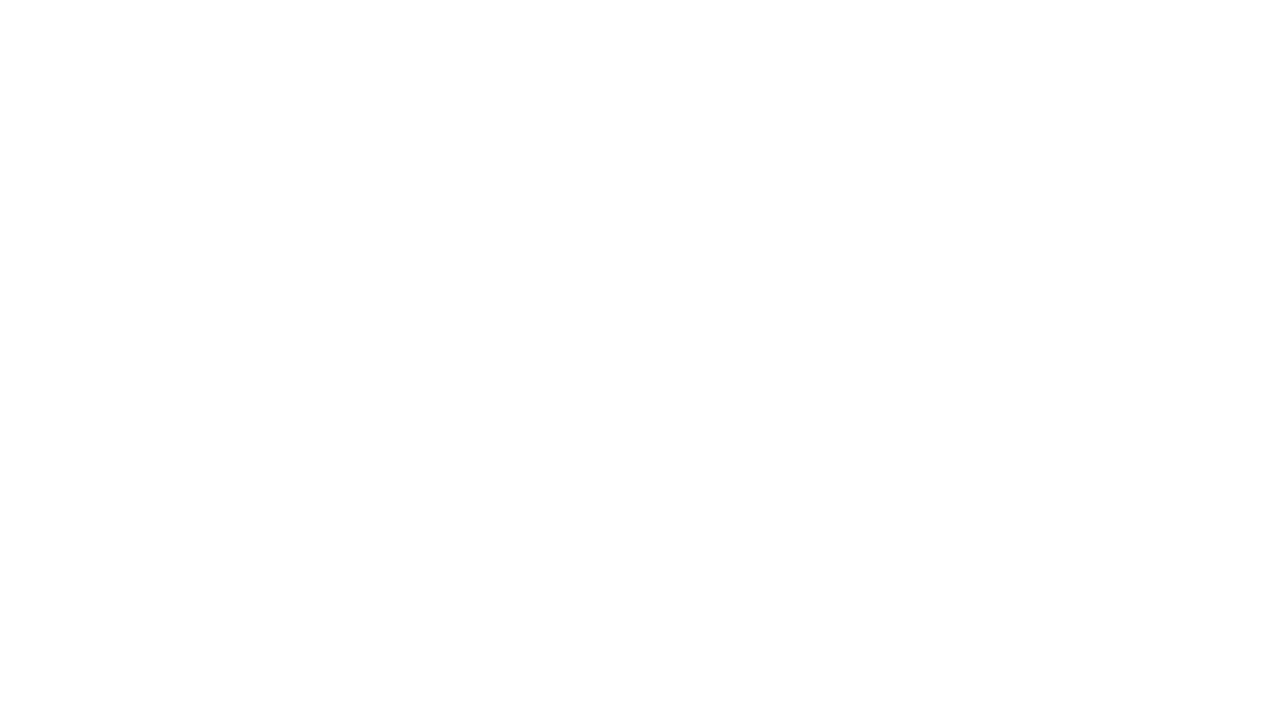

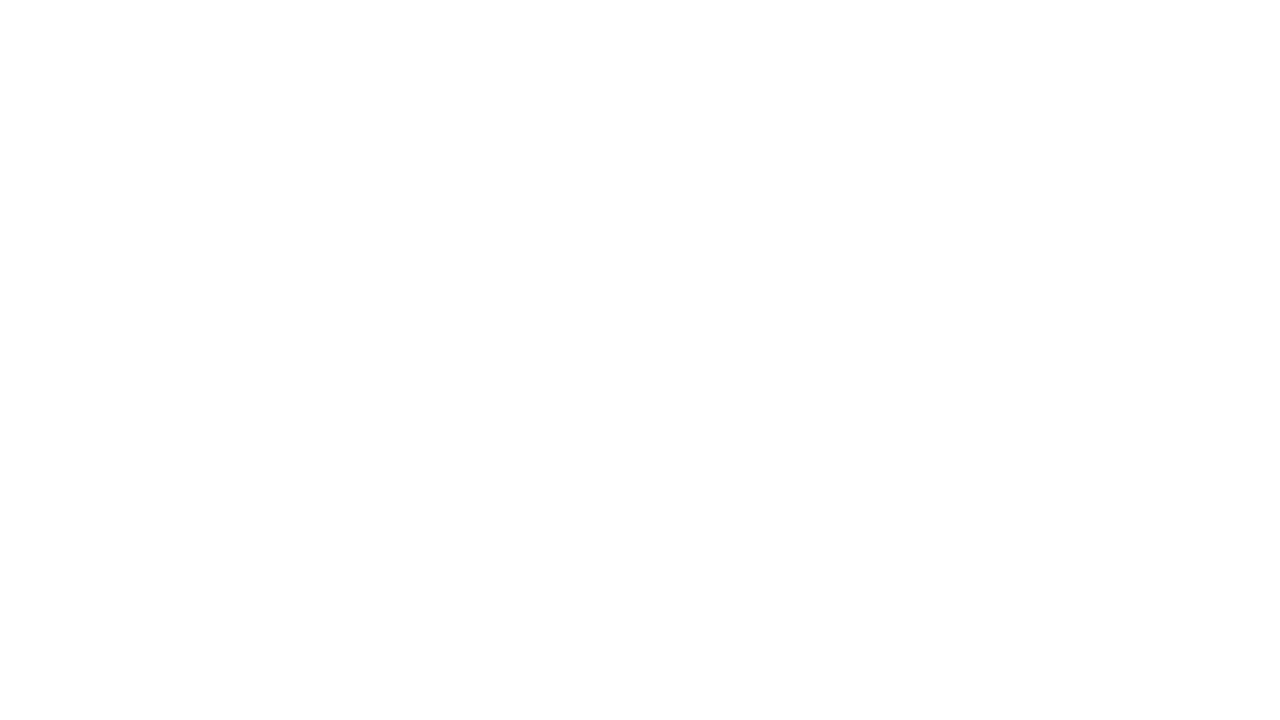